Tests multiple browser window handling by clicking a link to open a new window, switching between the parent and child windows, and verifying content in each window.

Starting URL: http://the-internet.herokuapp.com/

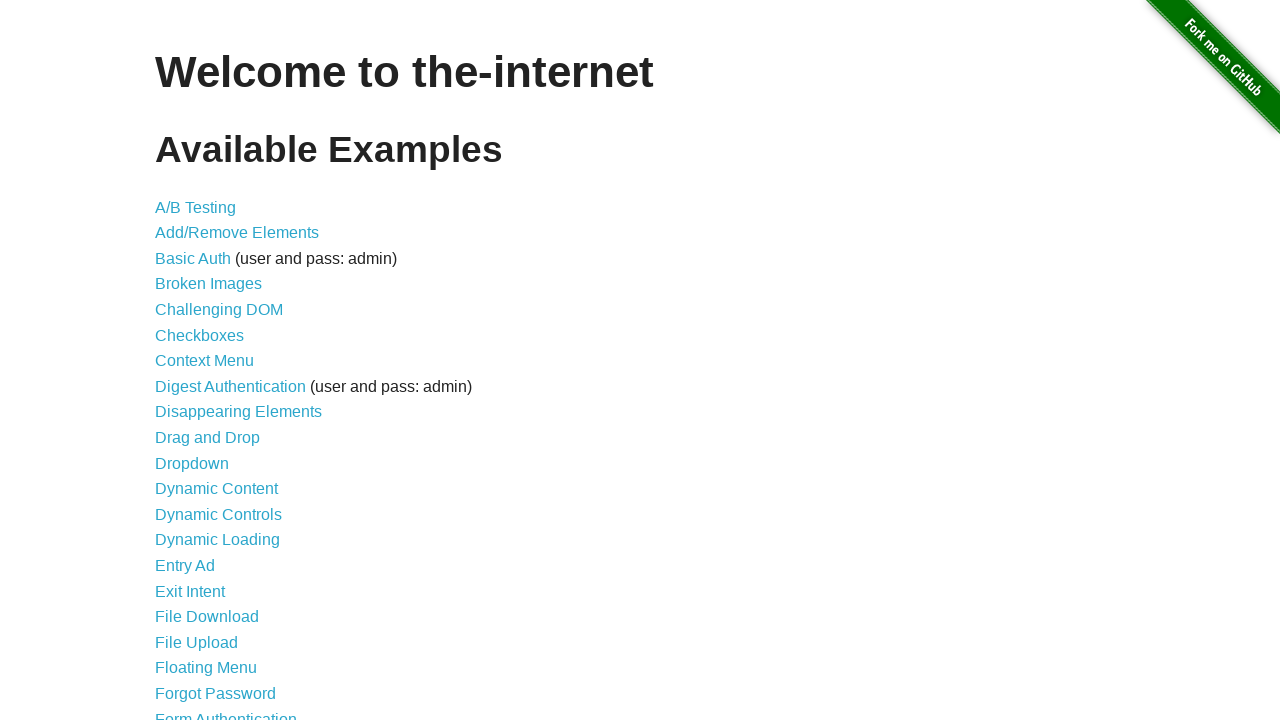

Clicked on 'Multiple Windows' link at (218, 369) on text=Multiple Windows
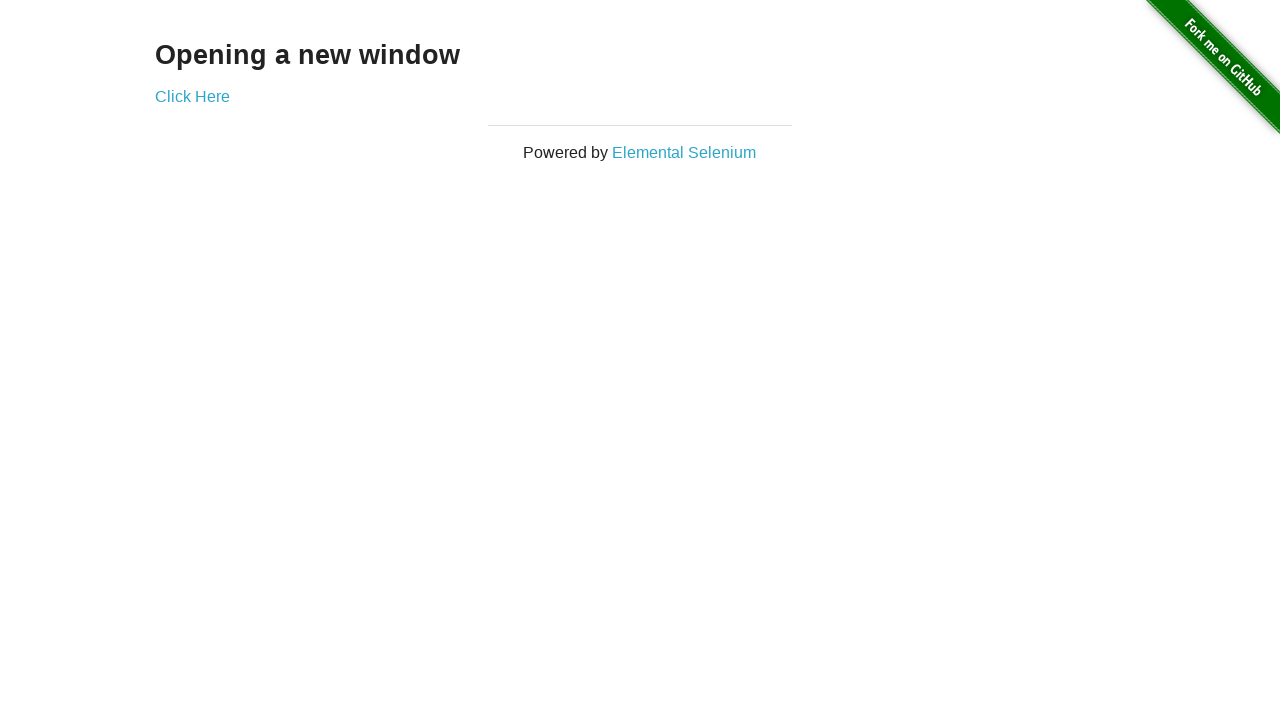

Clicked link to open new window at (192, 96) on a[href*='windows']
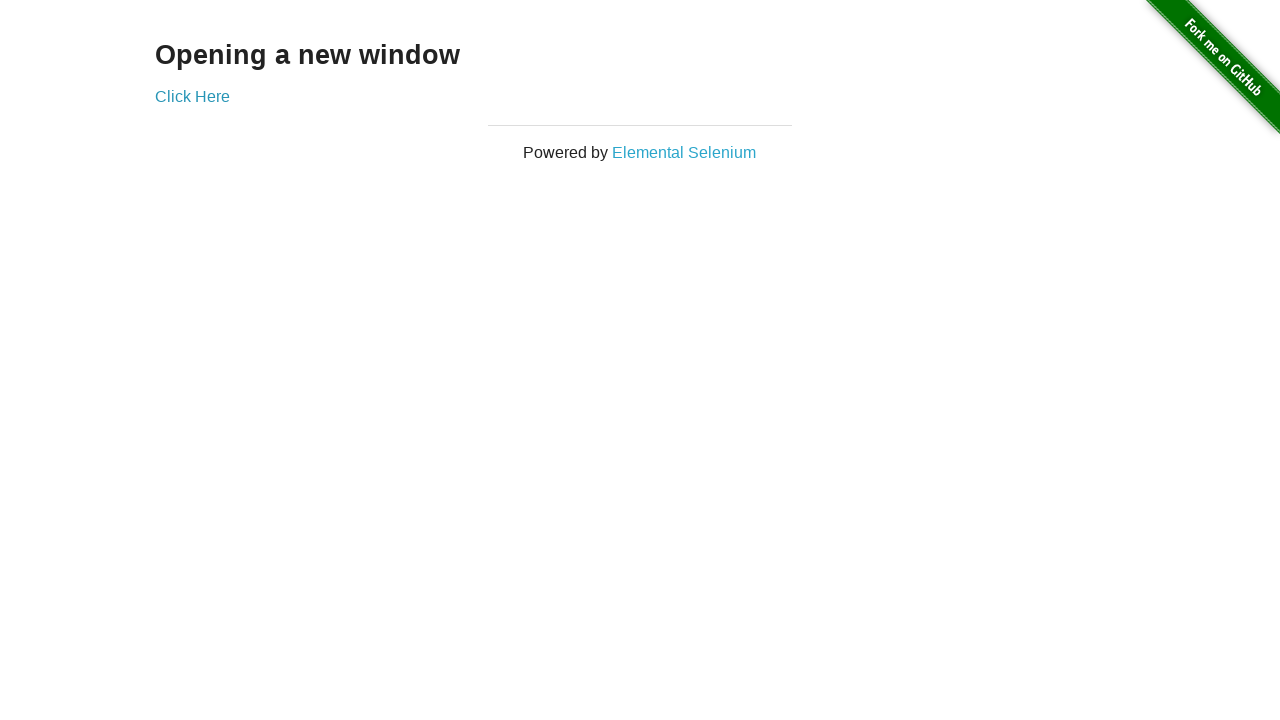

New window opened and captured
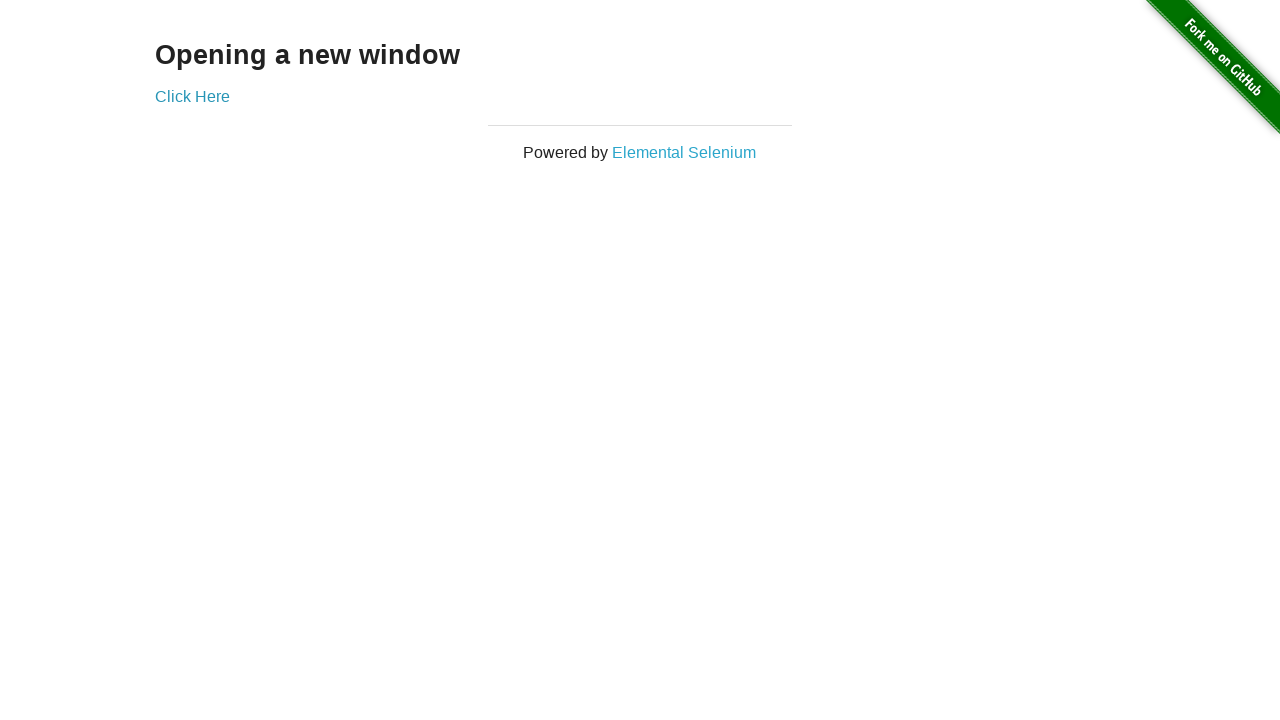

New window page loaded completely
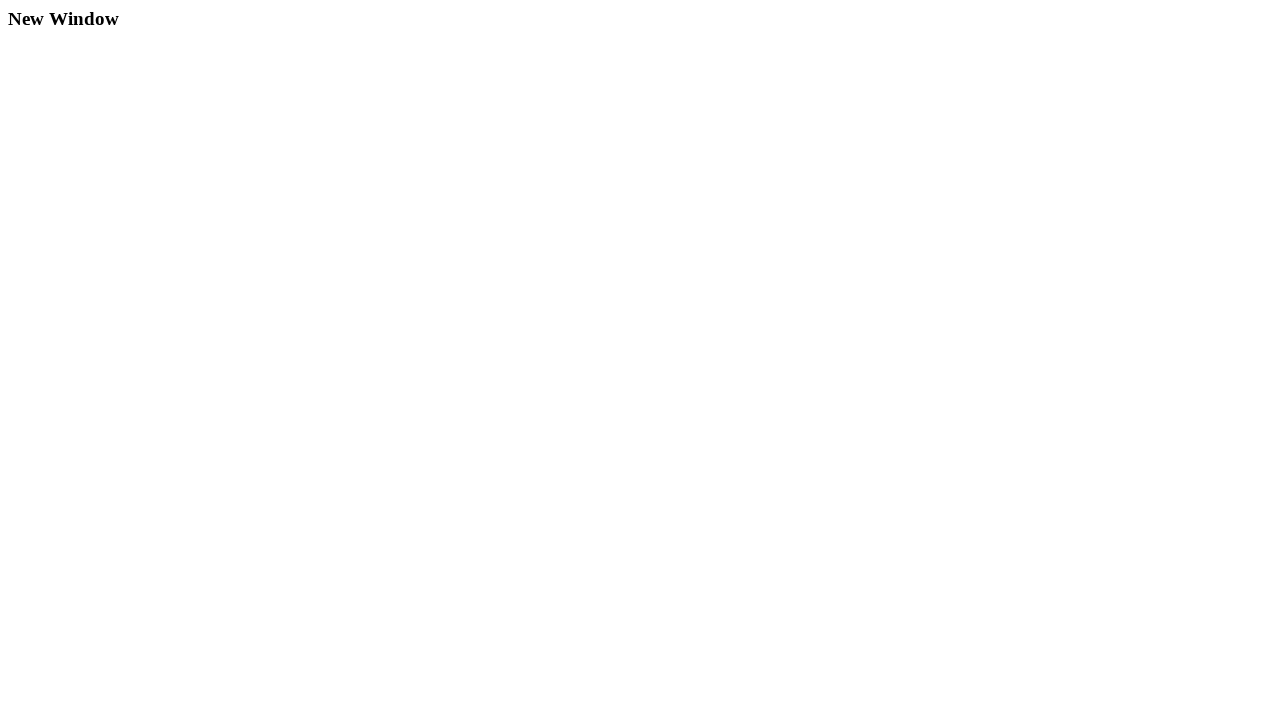

Retrieved text from new window: 'New Window'
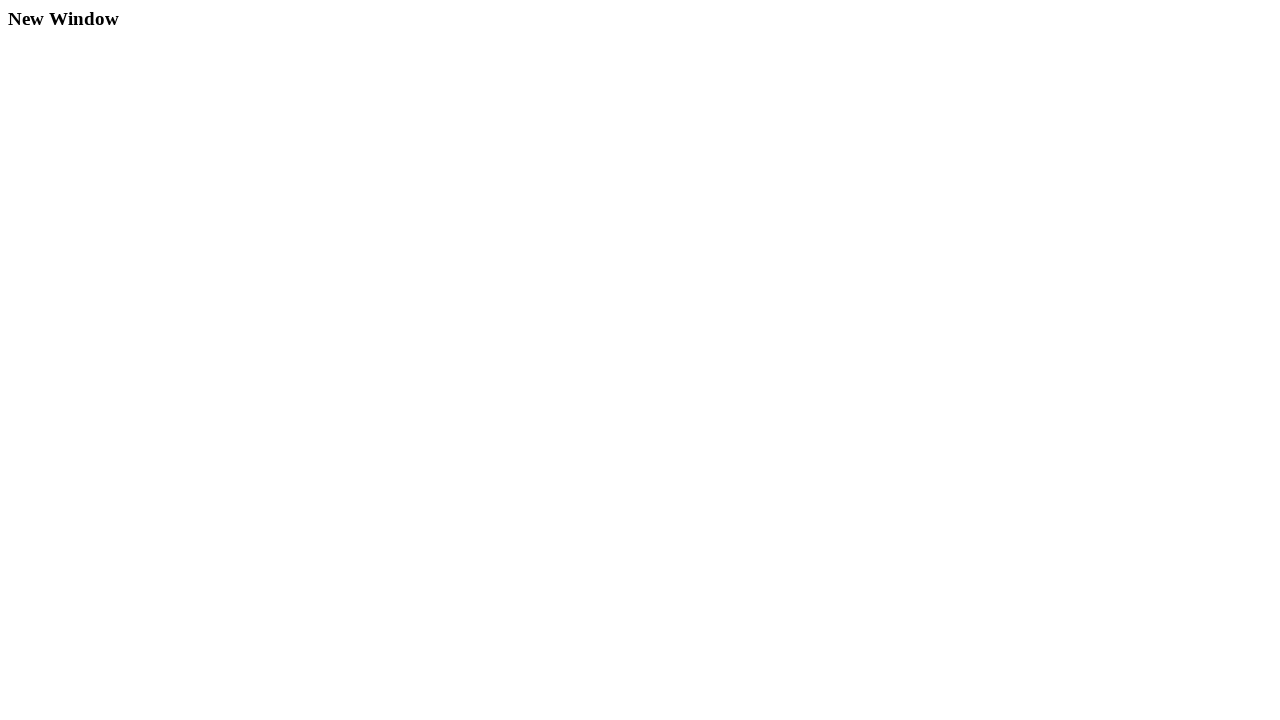

Retrieved text from parent window: 'Opening a new window'
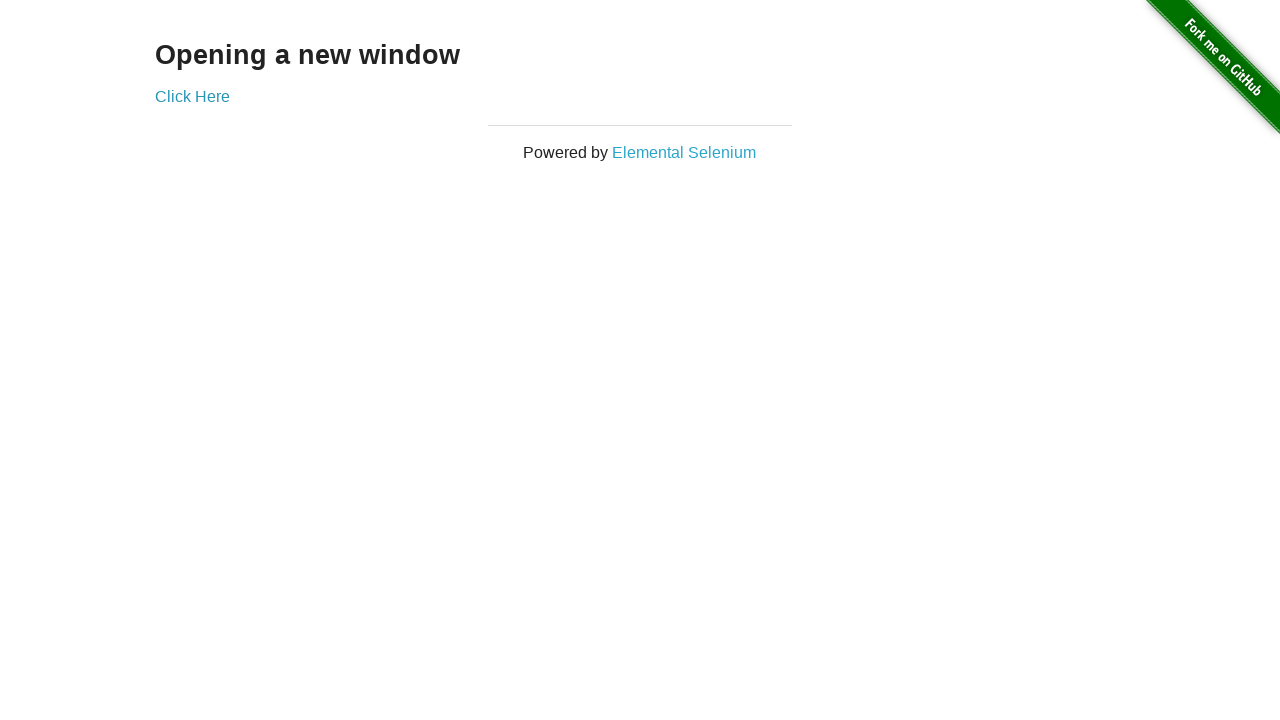

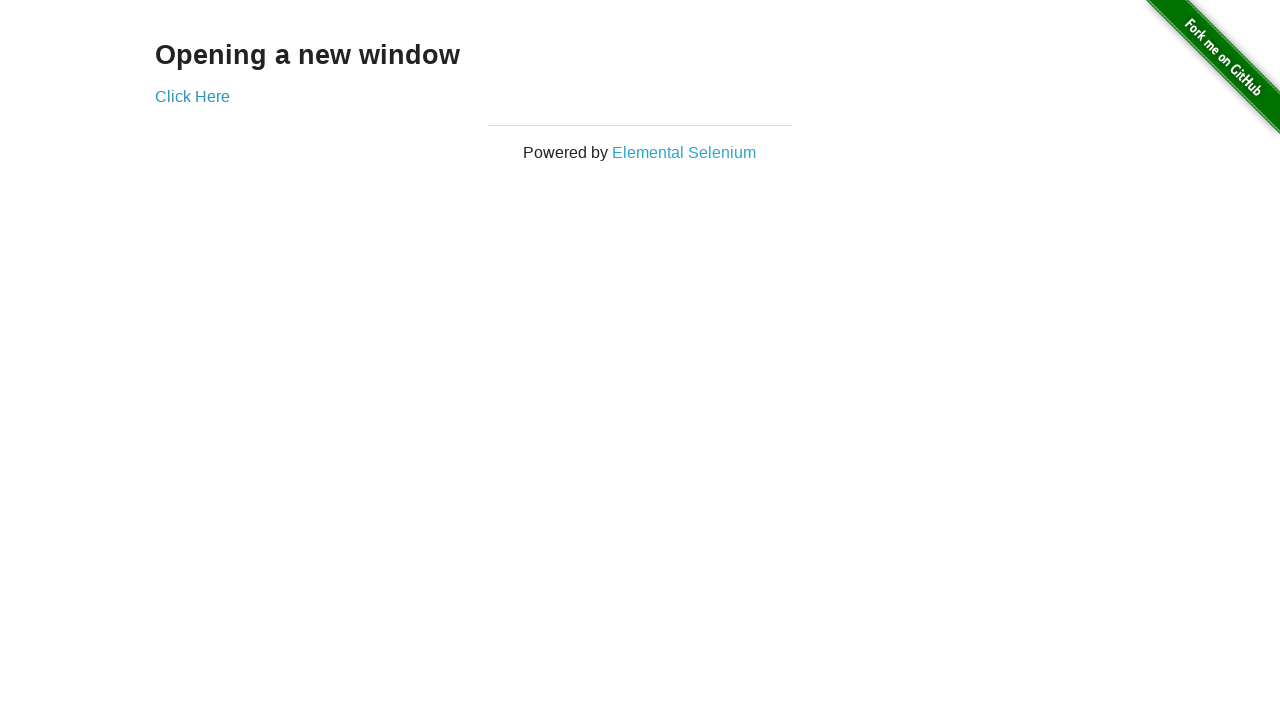